Tests confirmation dialog by dismissing it and verifying the result text shows "You pressed Cancel!"

Starting URL: https://www.lambdatest.com/selenium-playground/javascript-alert-box-demo

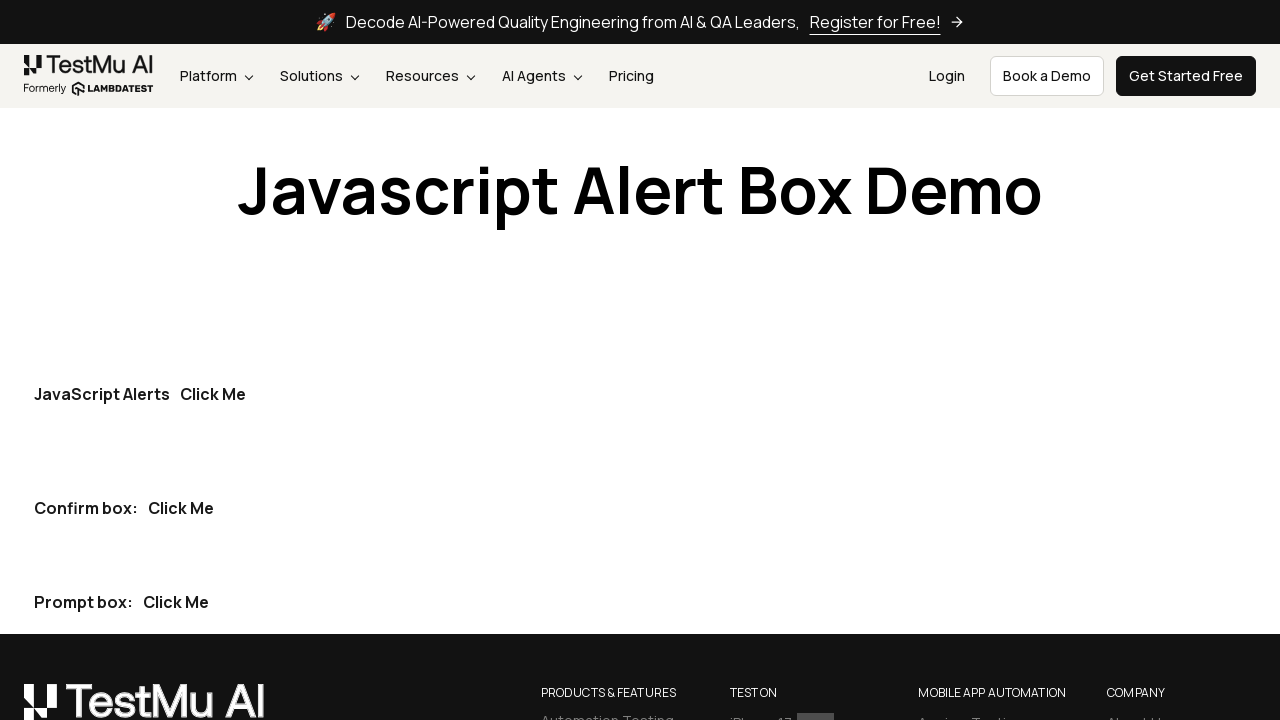

Set up dialog handler to dismiss confirmation dialogs
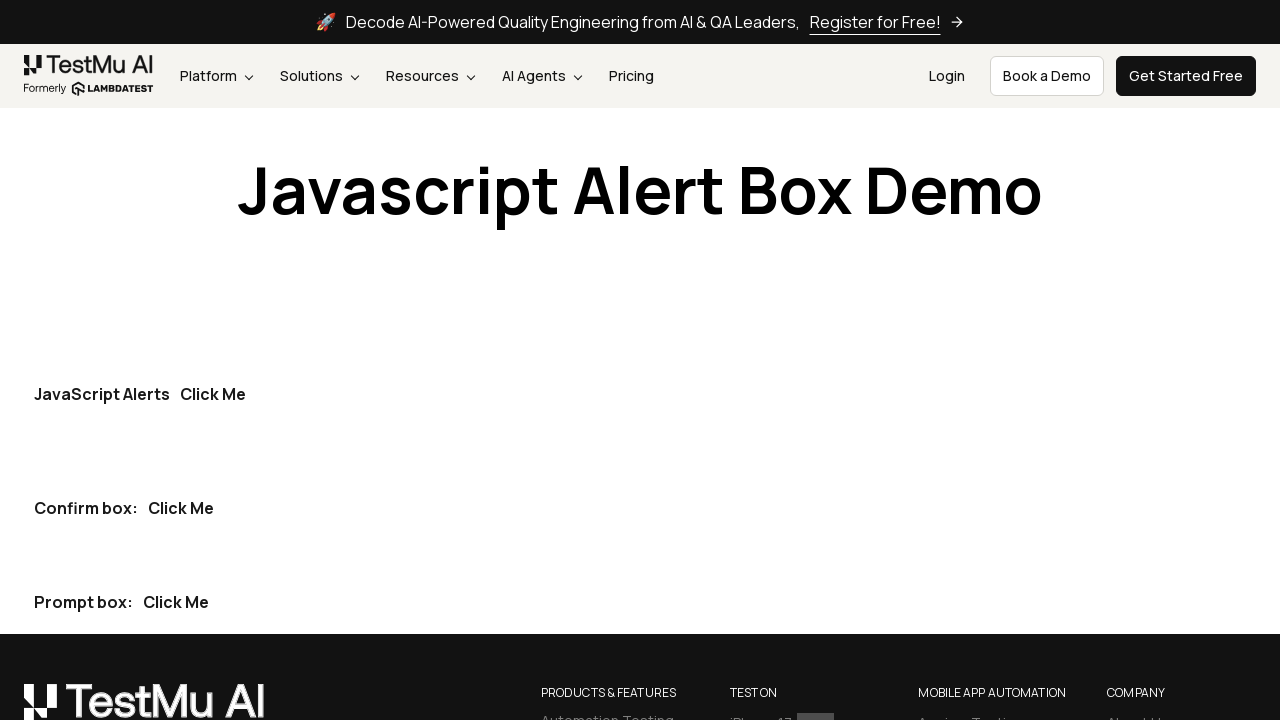

Clicked the second 'Click Me' button to trigger confirmation dialog at (181, 508) on xpath=//button[text()='Click Me'] >> nth=1
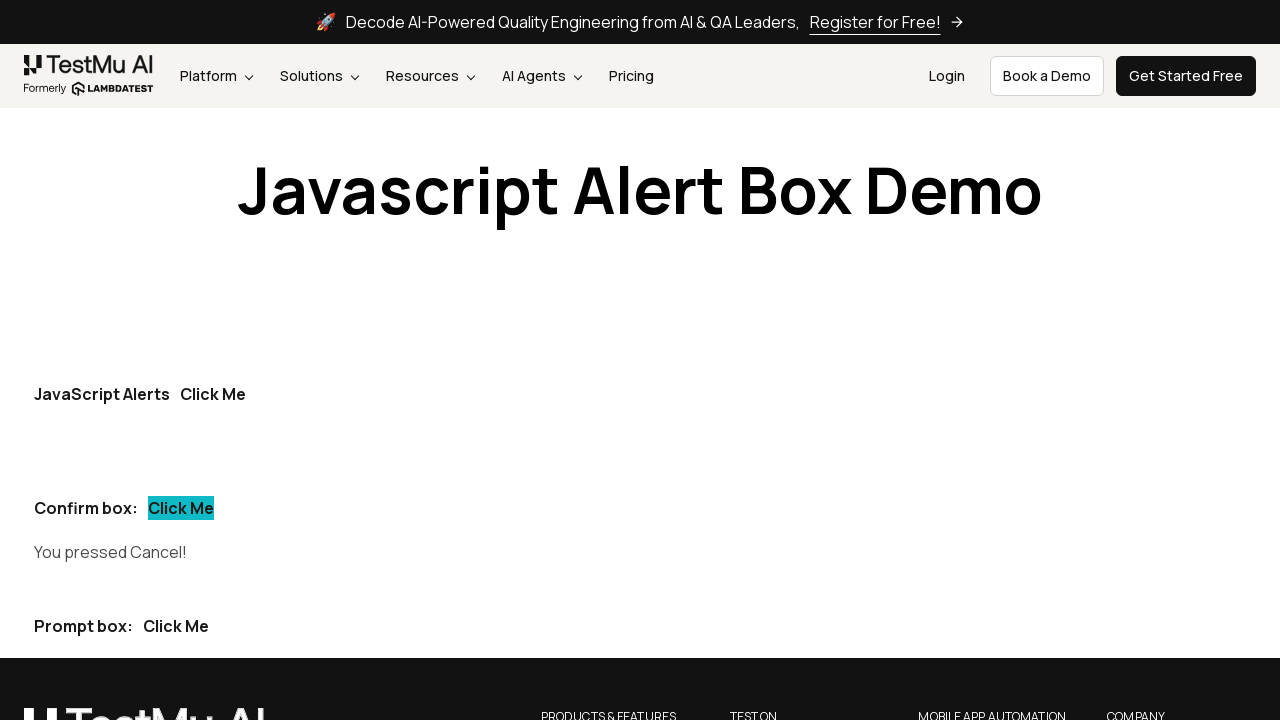

Verified result text shows 'You pressed Cancel!' after dismissing dialog
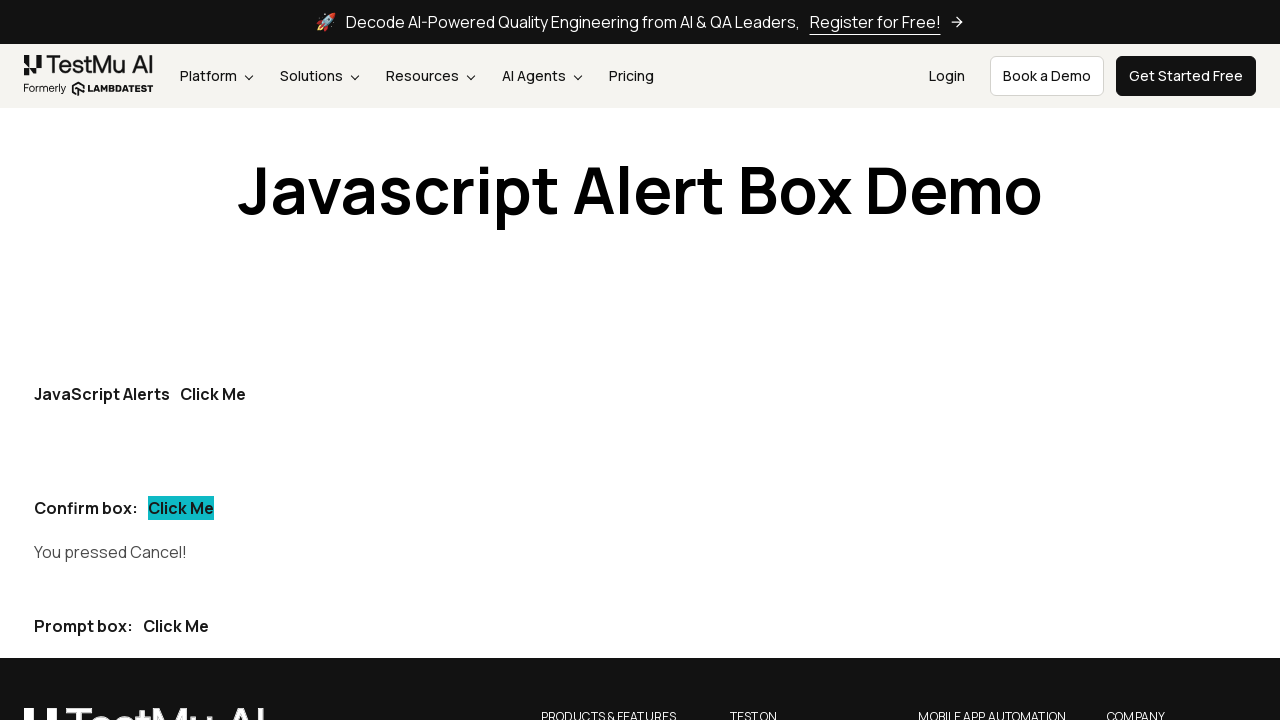

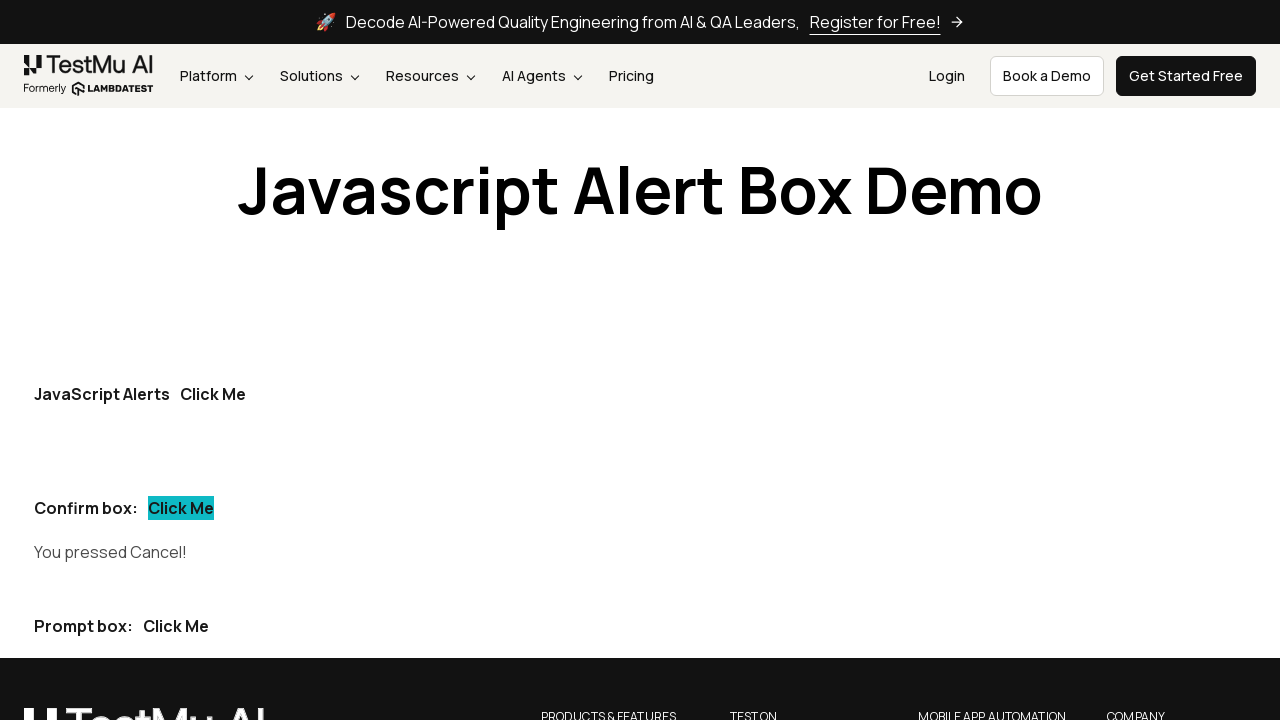